Tests registration form validation with various invalid phone number formats

Starting URL: https://alada.vn/

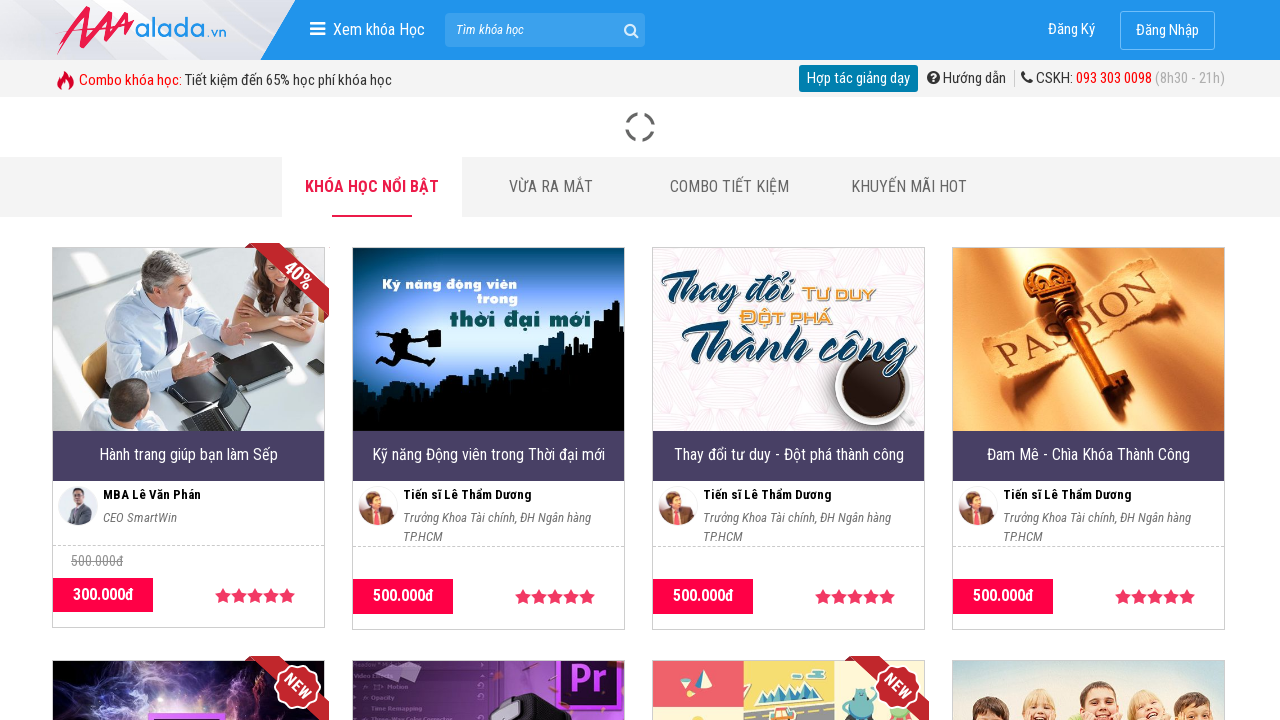

Clicked registration link at (1072, 30) on xpath=//a[@class='btn-anis-effect']
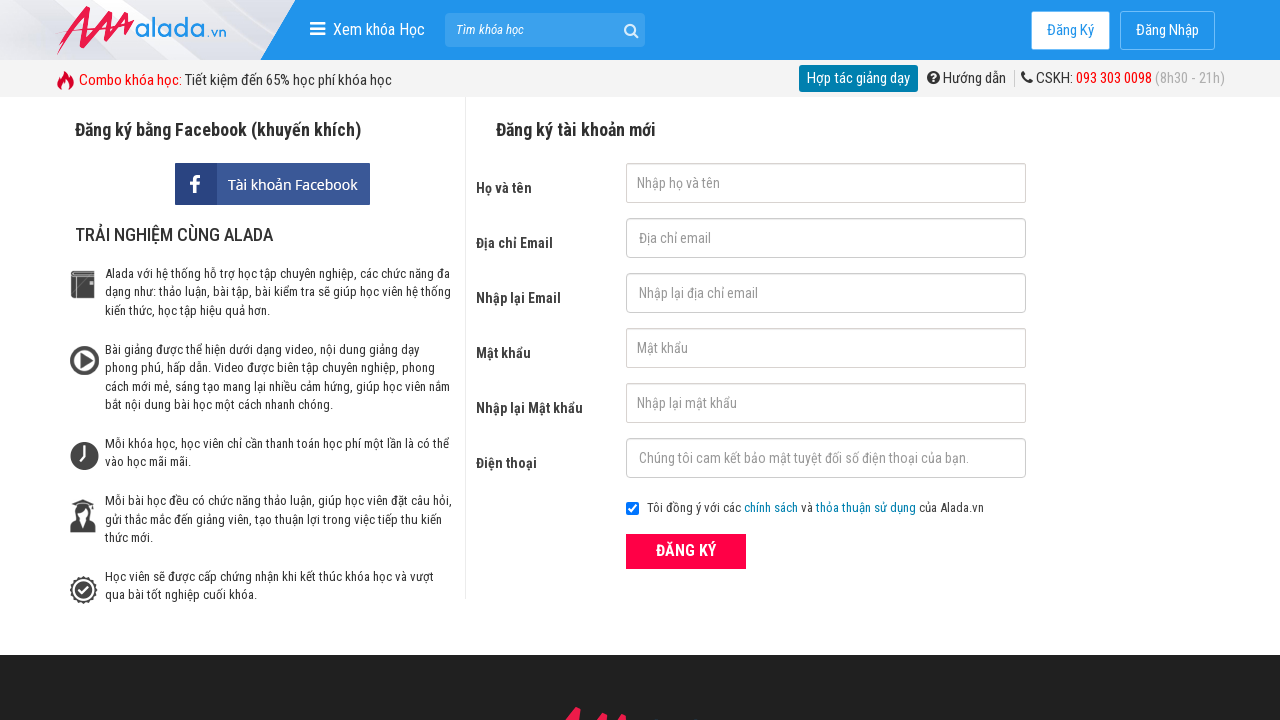

Filled firstname field with 'John Kramer' on #txtFirstname
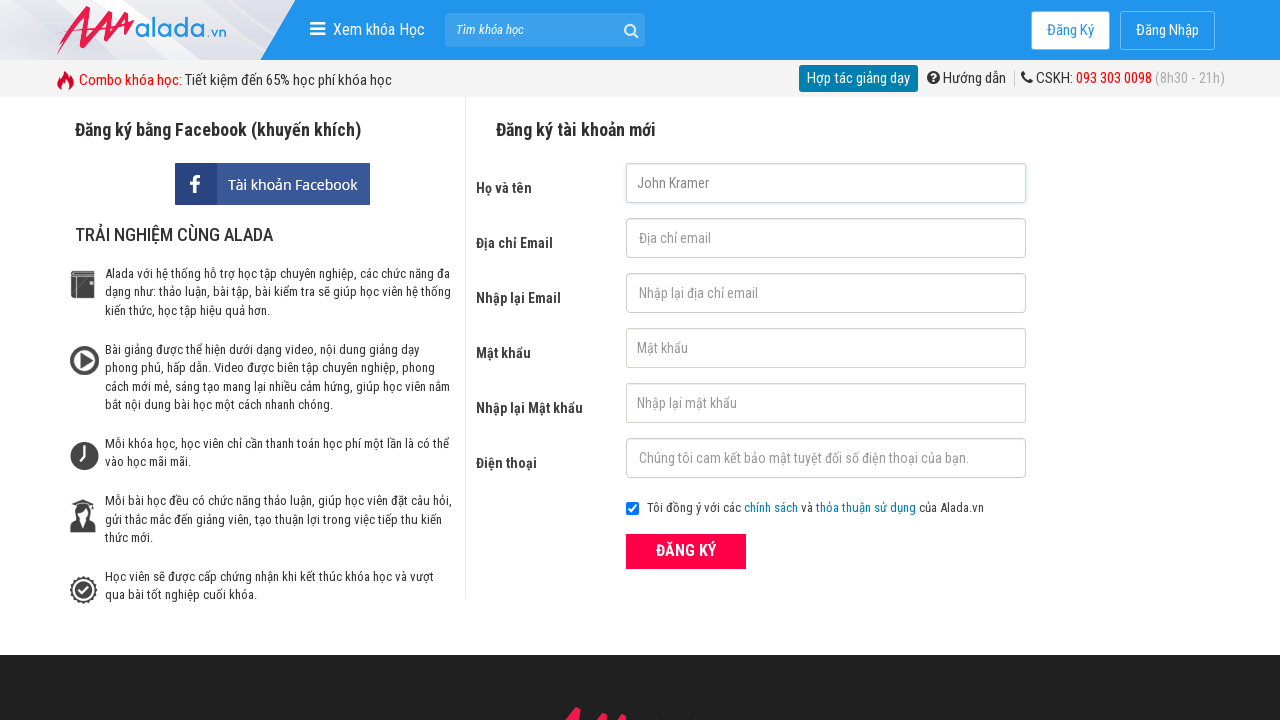

Filled email field with 'johnkramer123@yahoo.com' on #txtEmail
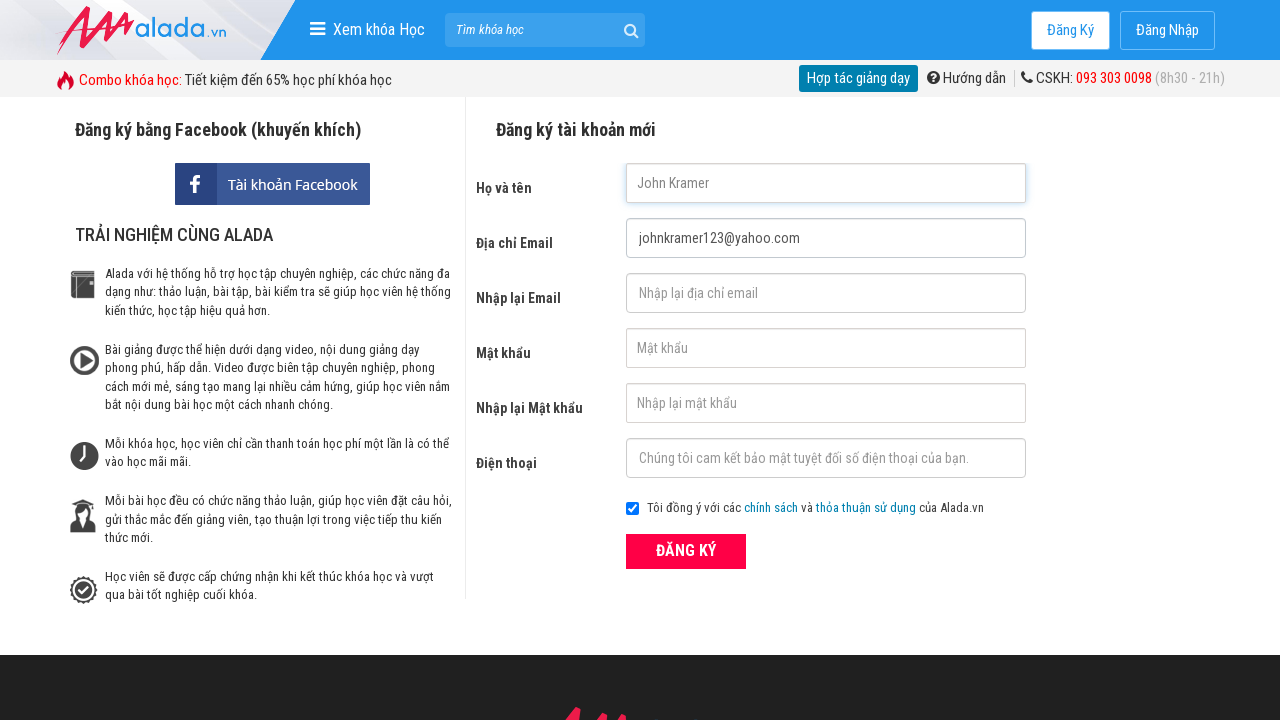

Filled confirm email field with 'johnkramer123@yahoo.com' on #txtCEmail
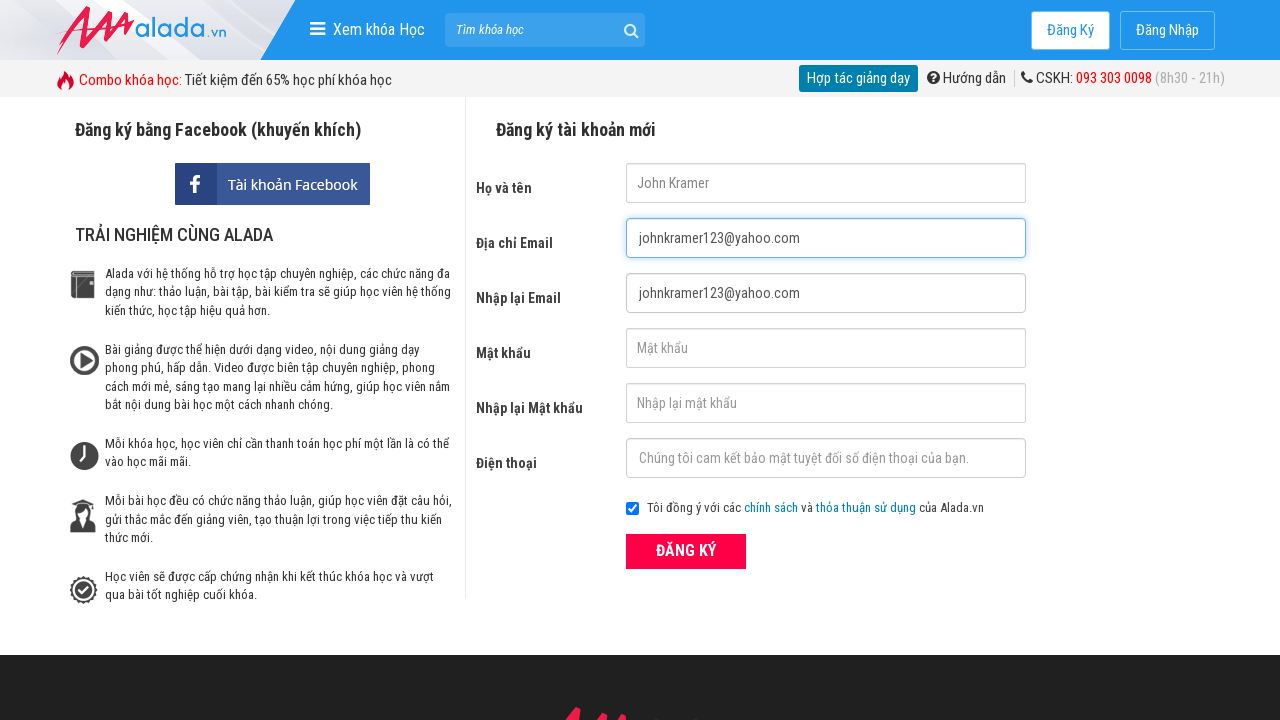

Filled password field with '123456' on #txtPassword
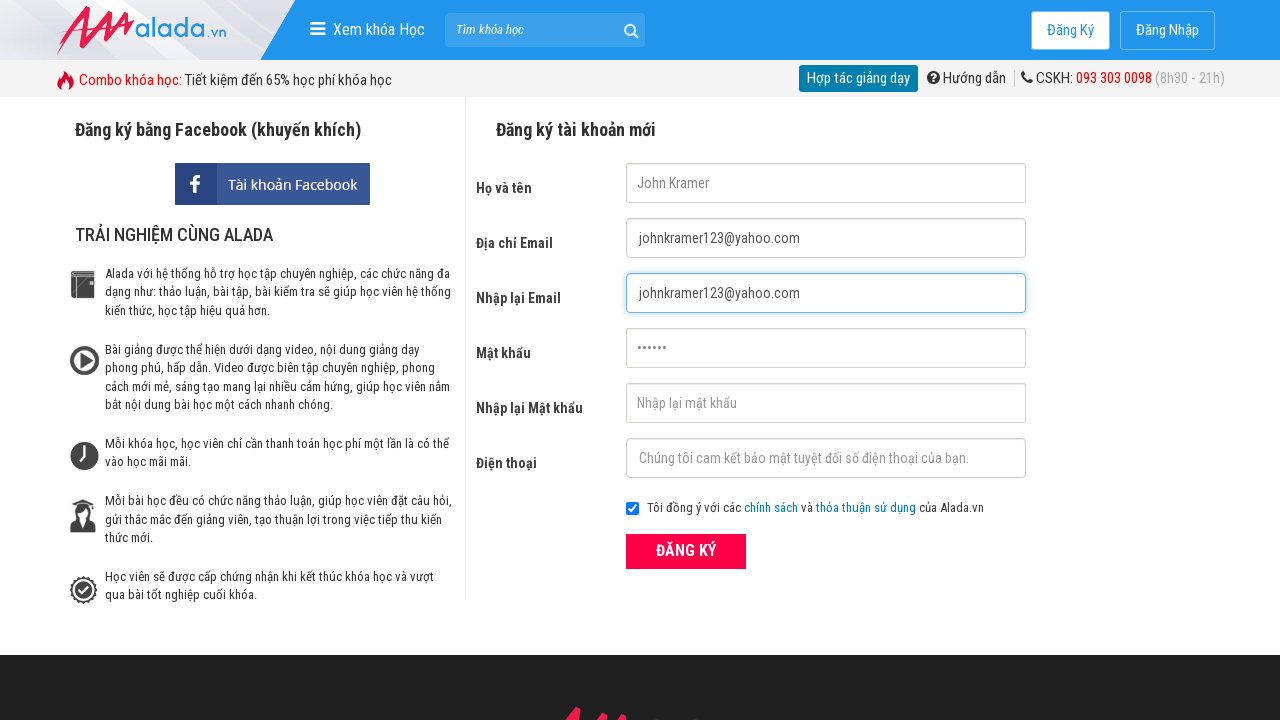

Filled confirm password field with '123456' on #txtCPassword
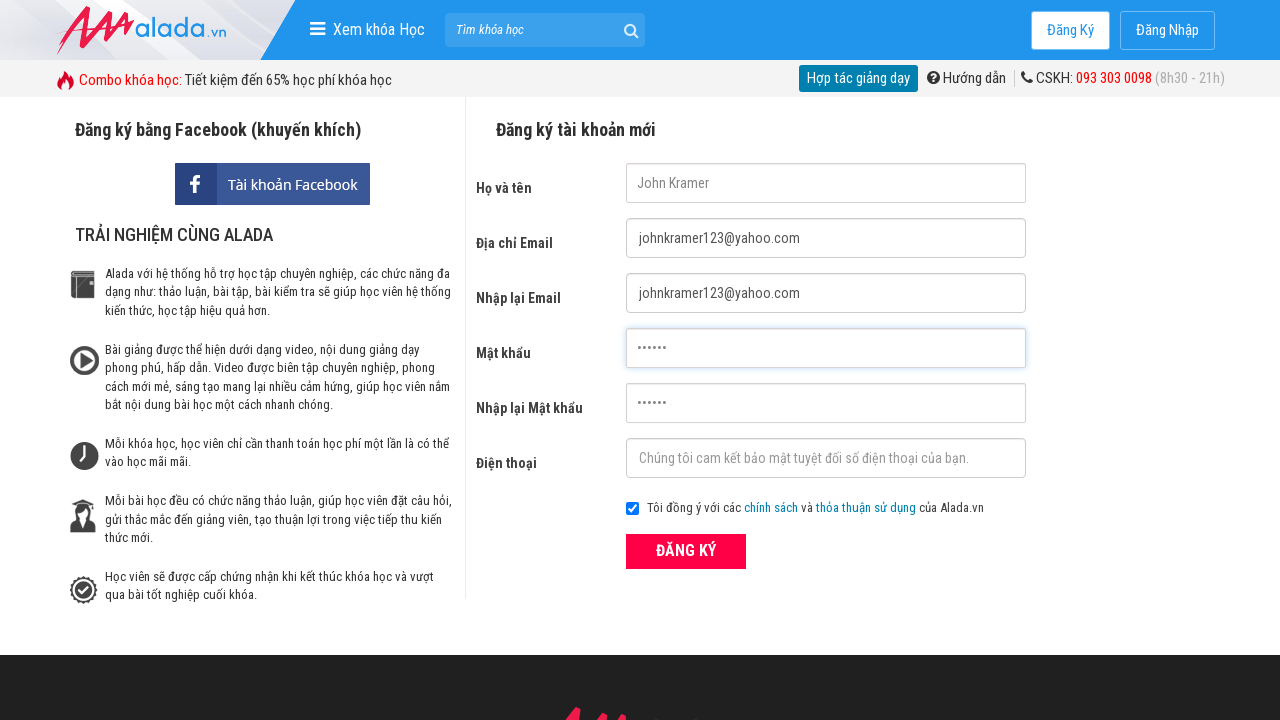

Filled phone field with too long number '09082227002313' on #txtPhone
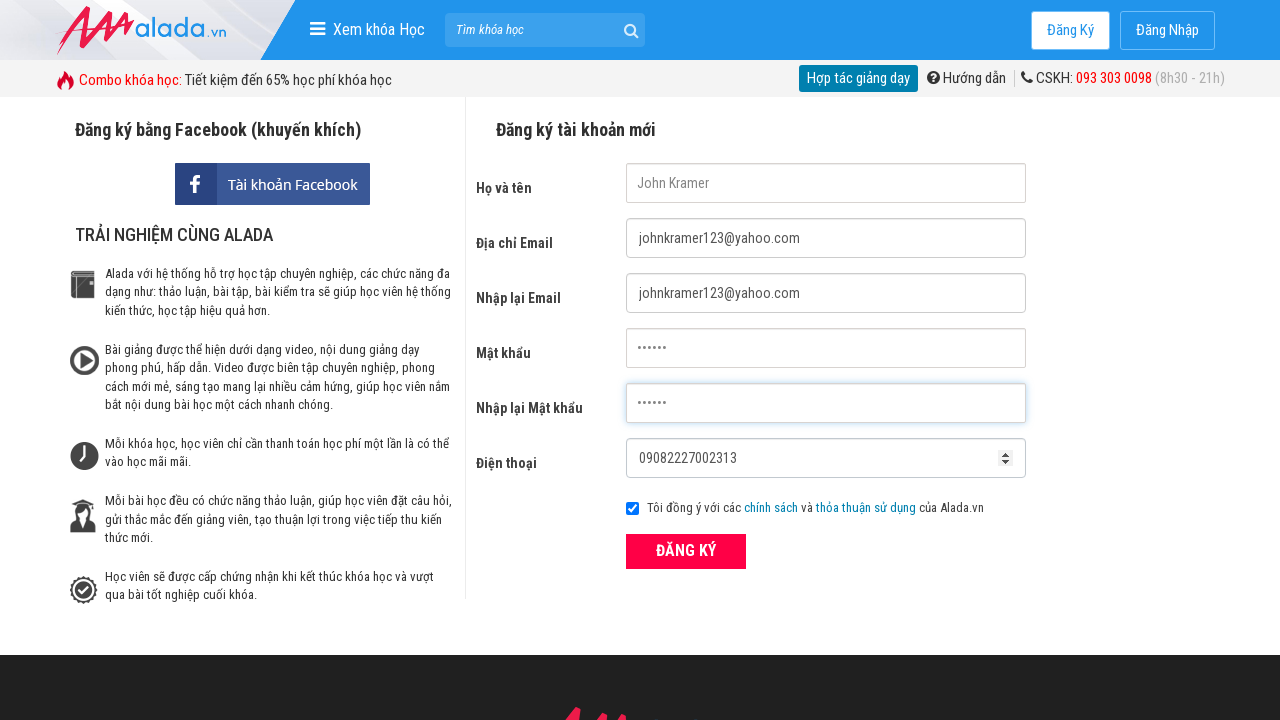

Clicked submit button to validate phone number (too long) at (686, 551) on xpath=//div[@class='field_btn']//button
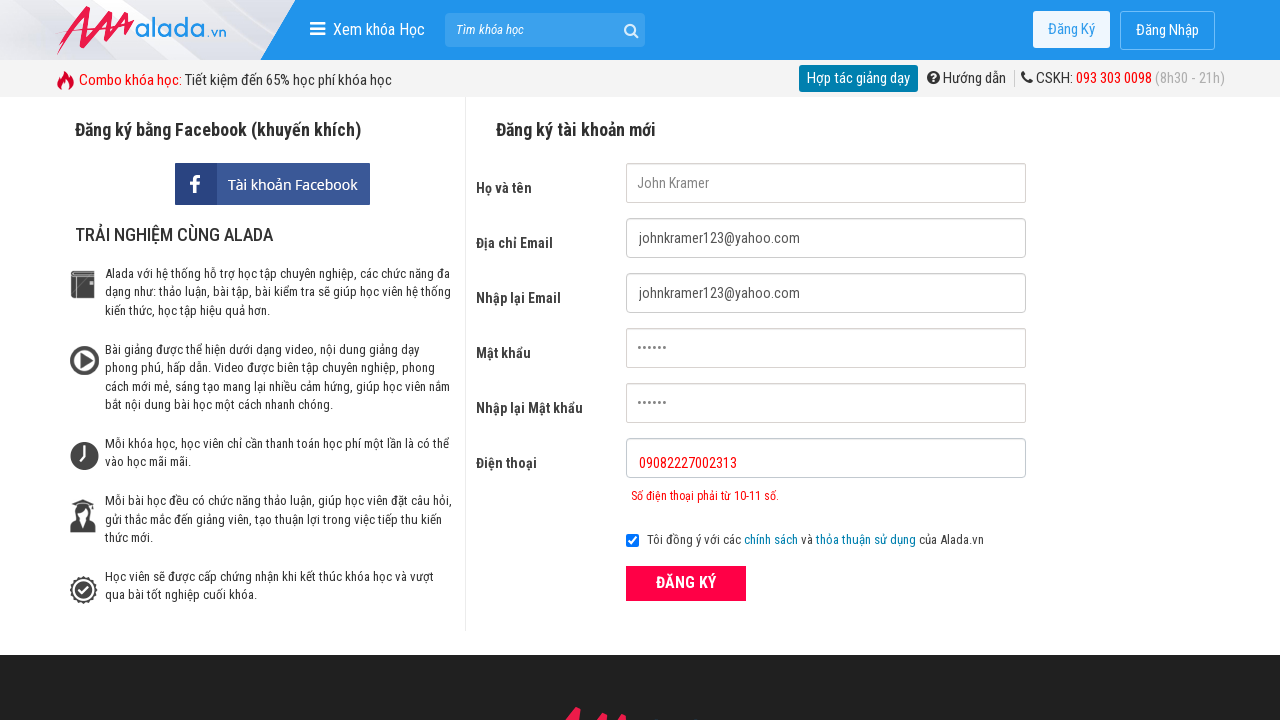

Phone error message appeared for too long phone number
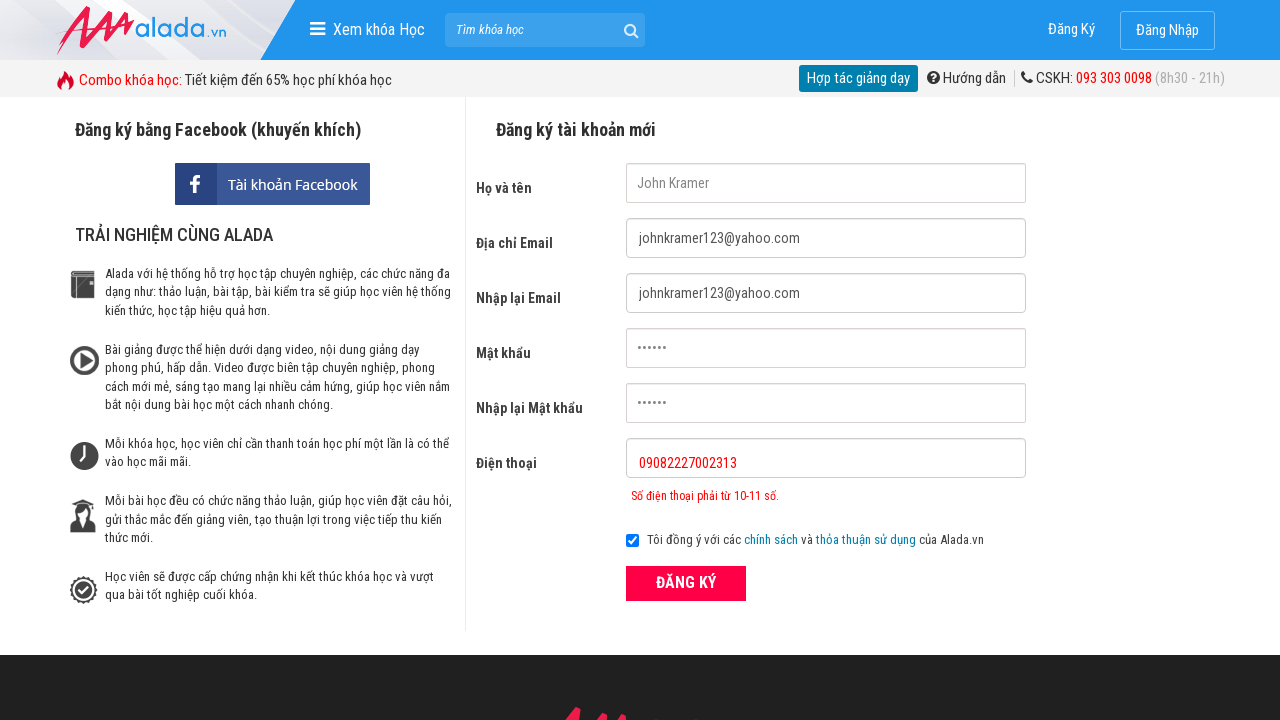

Cleared phone field on #txtPhone
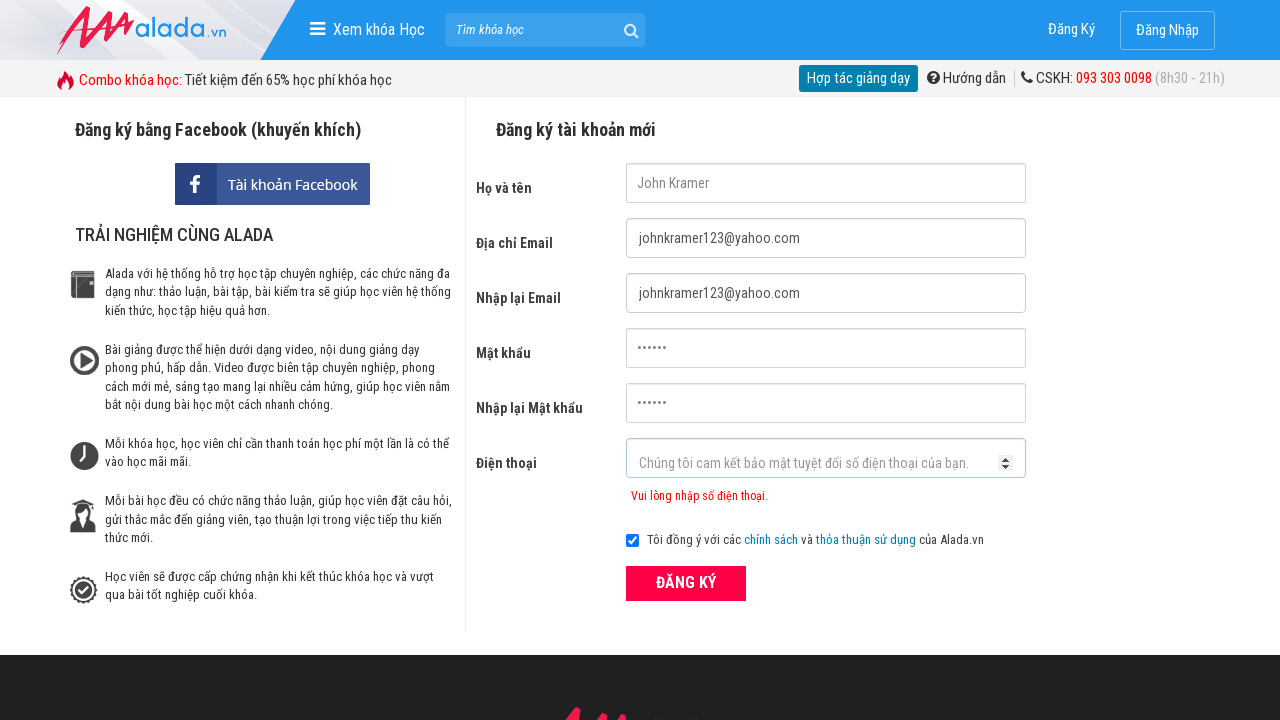

Filled phone field with too short number '0908' on #txtPhone
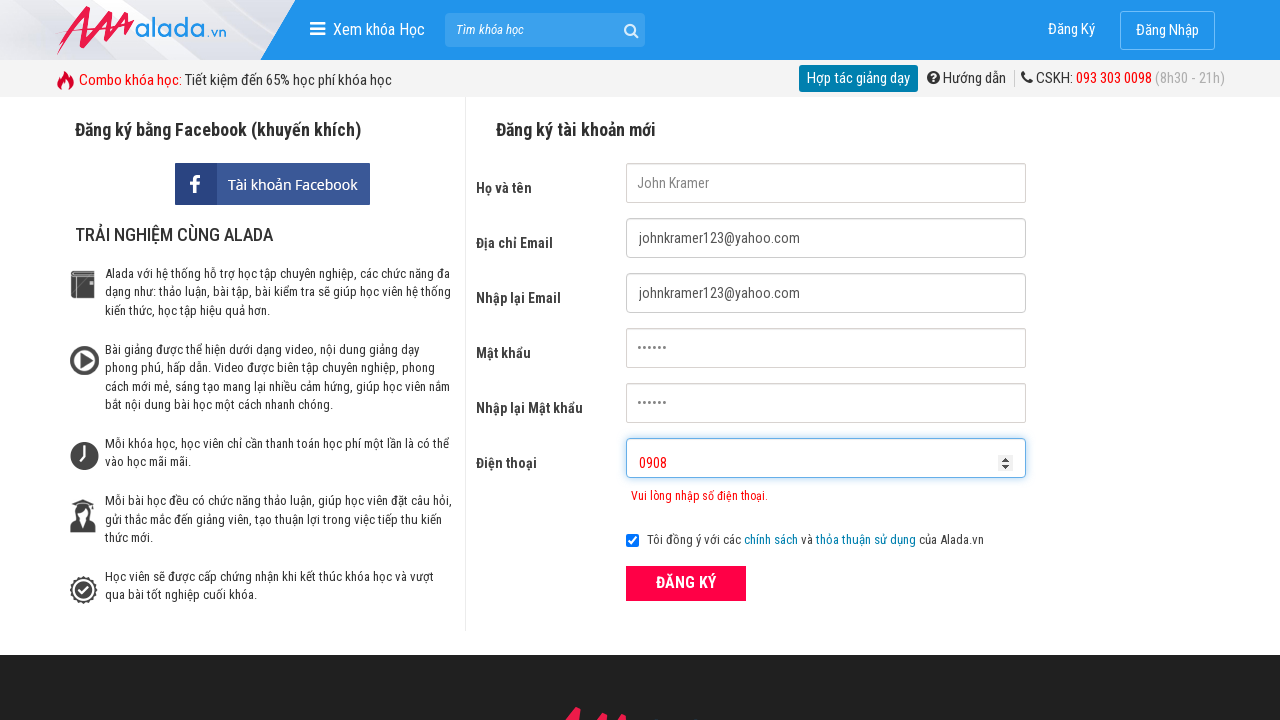

Clicked submit button to validate phone number (too short) at (686, 583) on xpath=//div[@class='field_btn']//button
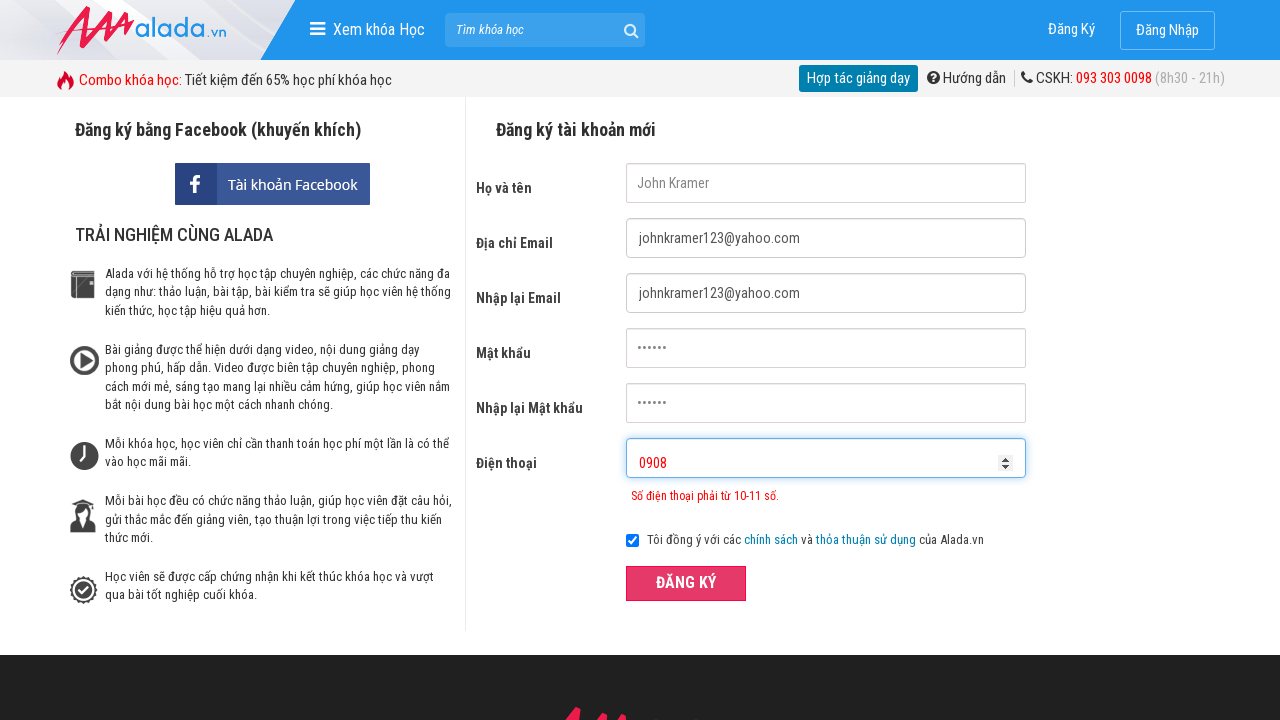

Phone error message appeared for too short phone number
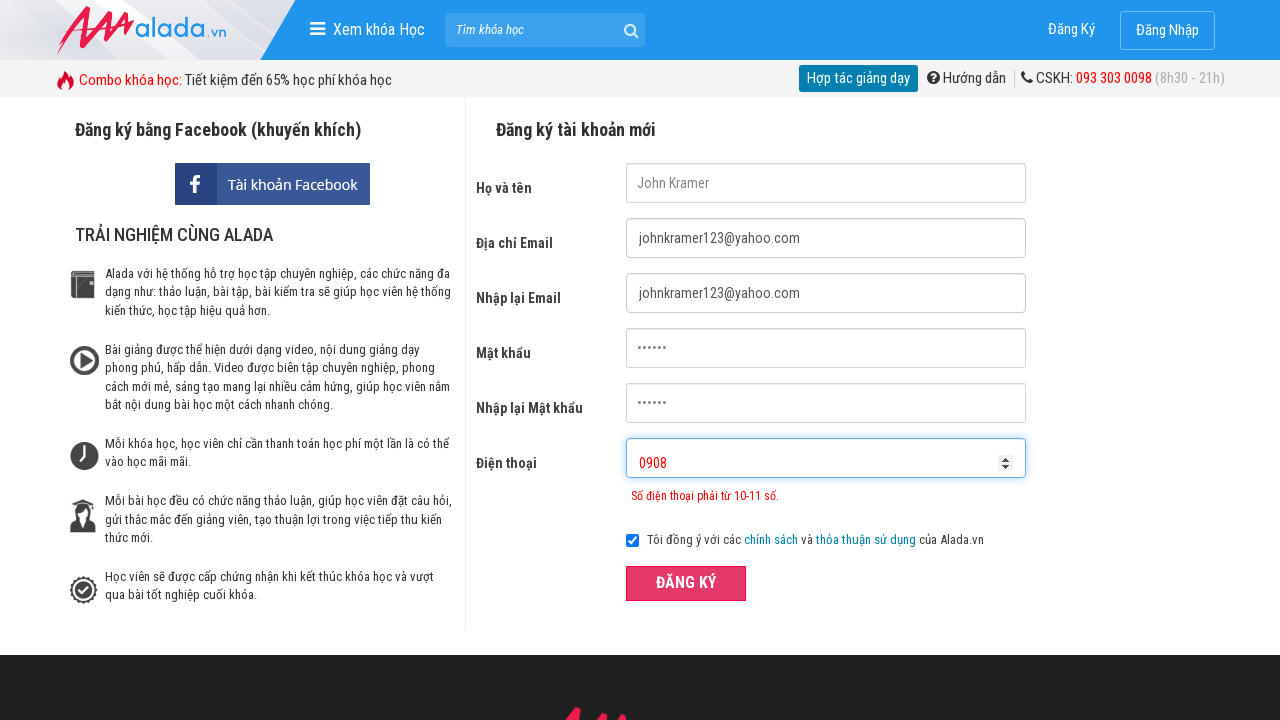

Cleared phone field on #txtPhone
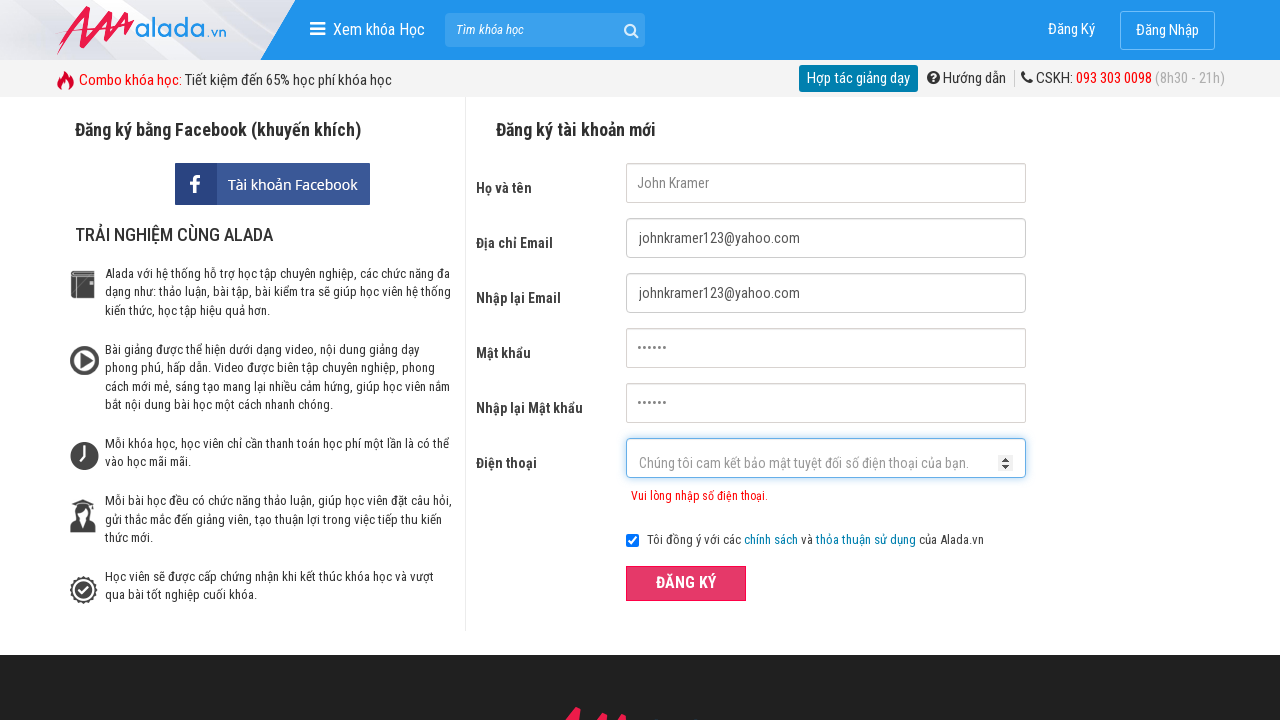

Filled phone field with invalid prefix '909800427' on #txtPhone
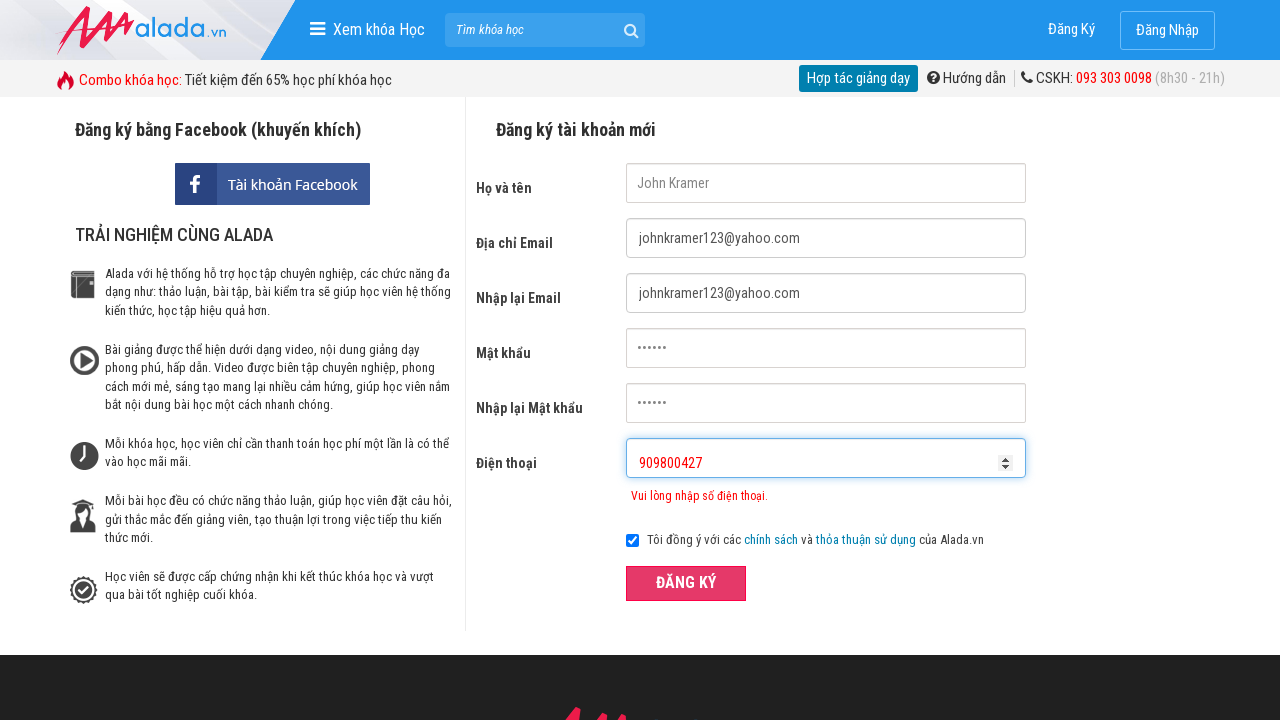

Clicked submit button to validate phone number (invalid prefix) at (686, 583) on xpath=//div[@class='field_btn']//button
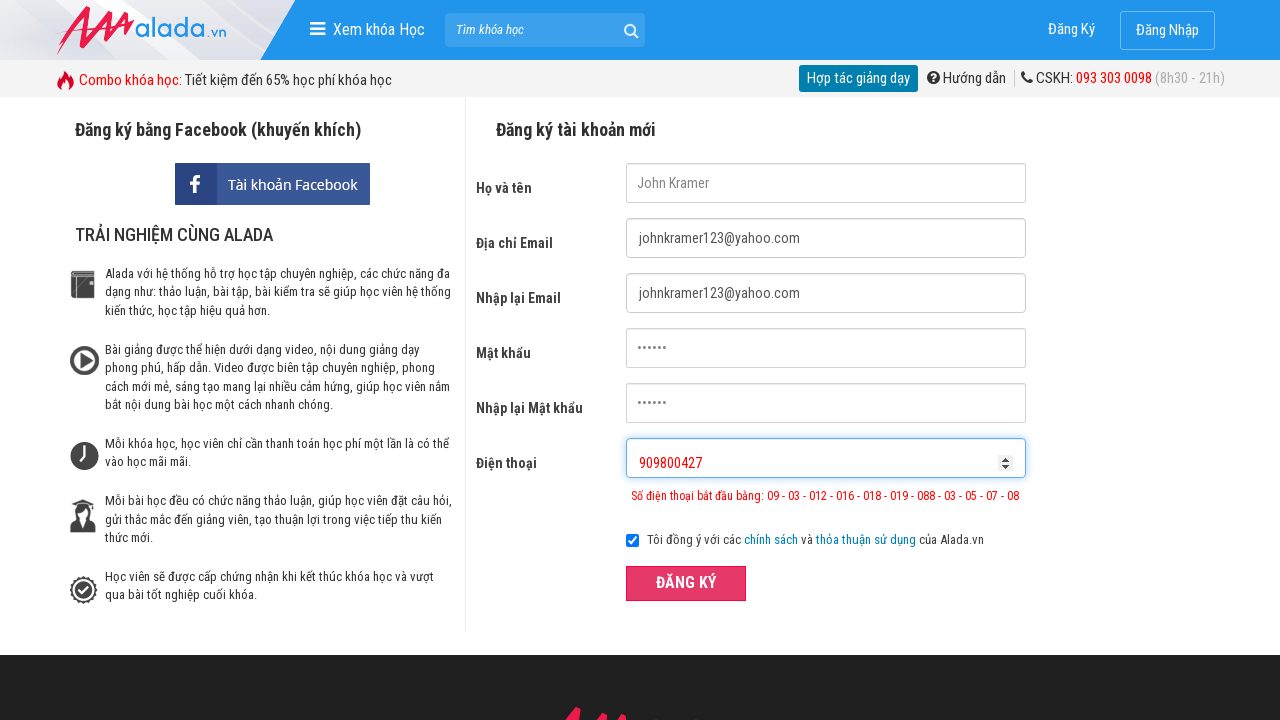

Phone error message appeared for invalid prefix phone number
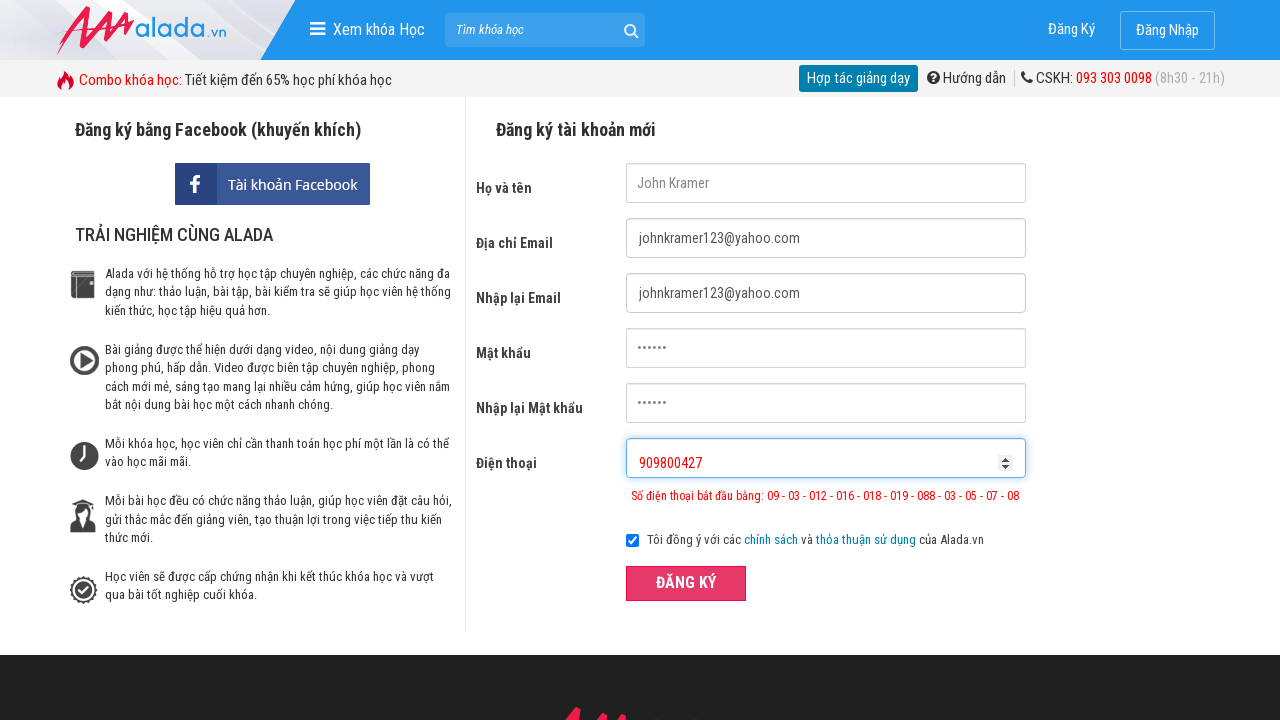

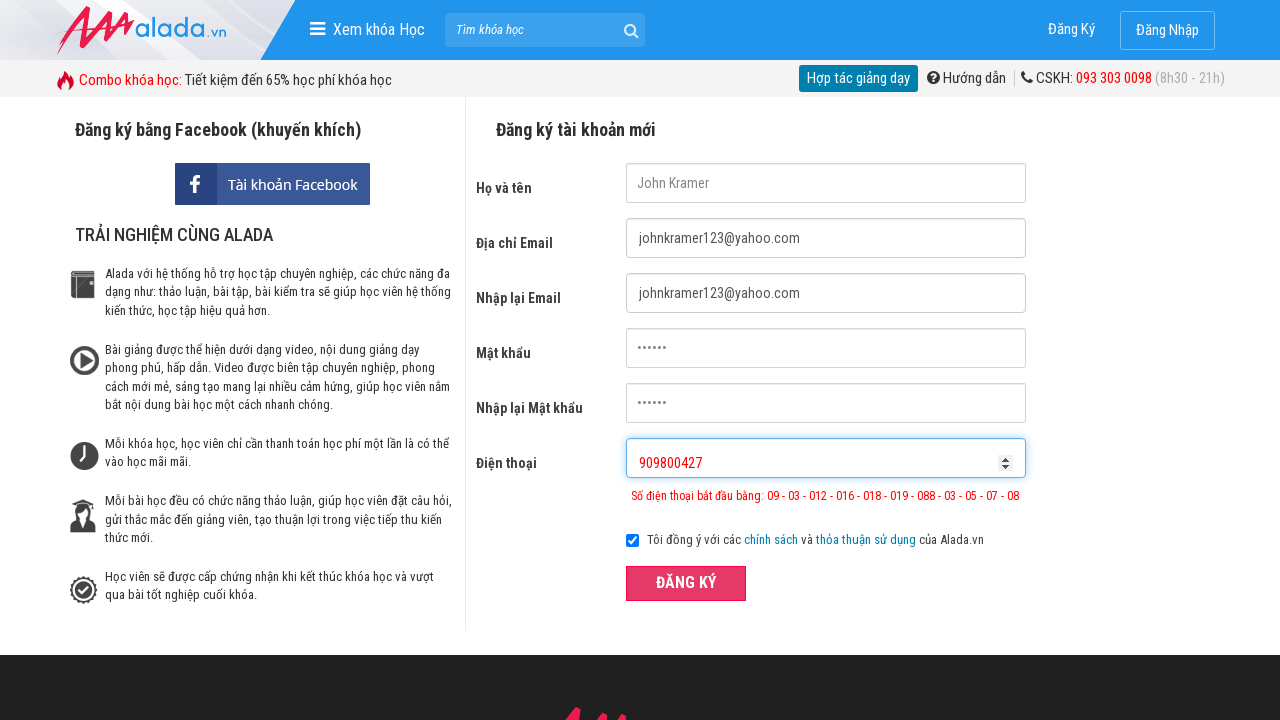